Tests form submission event tracking by filling email and message, then submitting

Starting URL: https://practice.expandtesting.com/google-tracking-events#

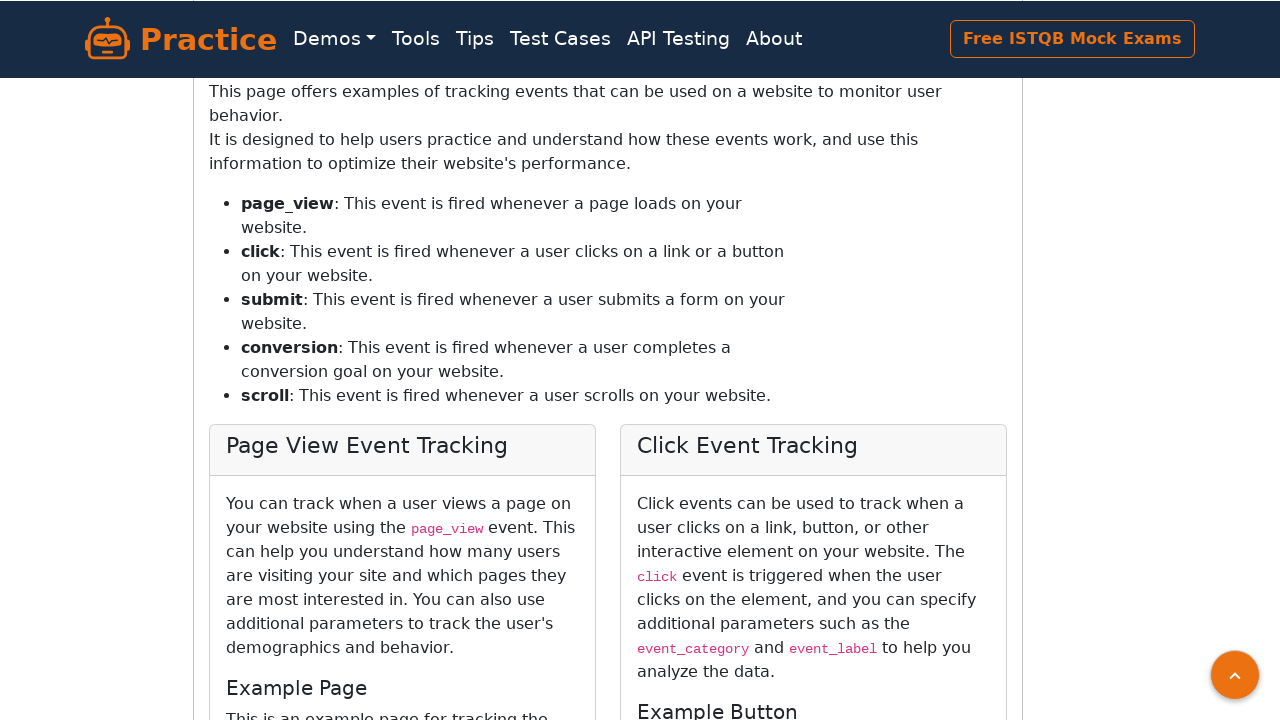

Filled email field with 'balasurya1999@gmail.com' on [type="email"]
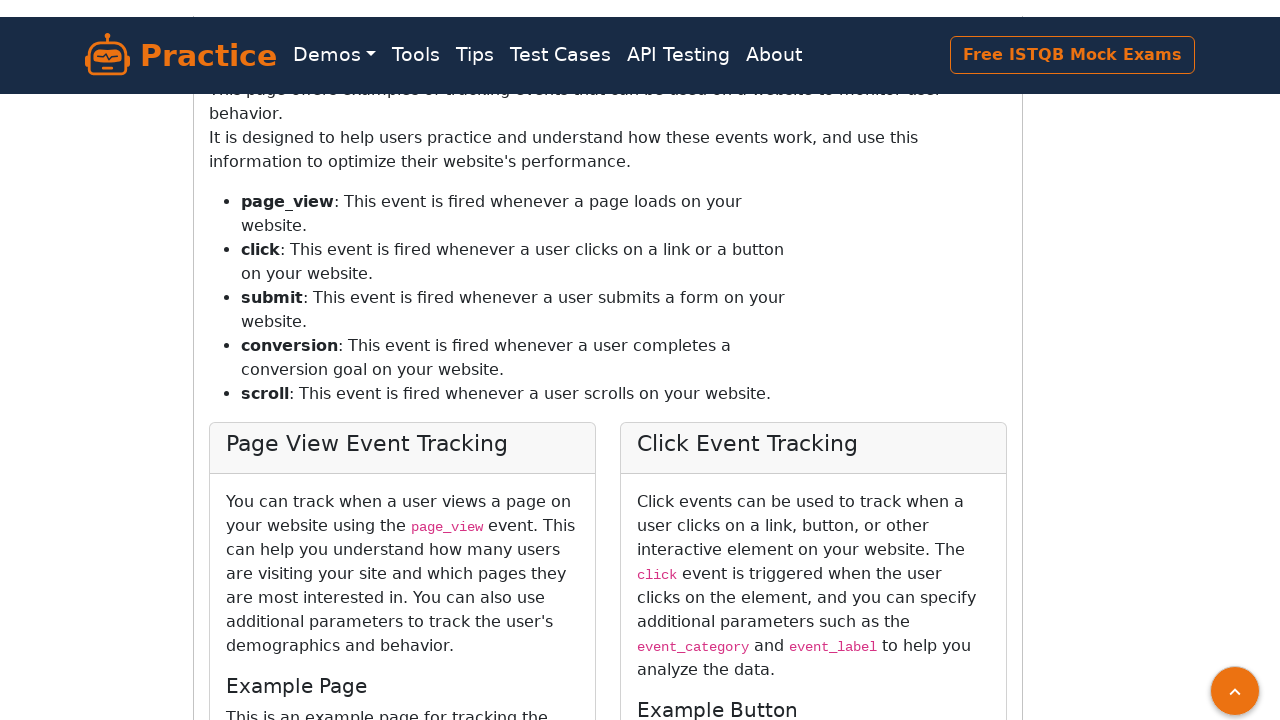

Filled message field with 'Thank You' on [class="form-control"] >> nth=1
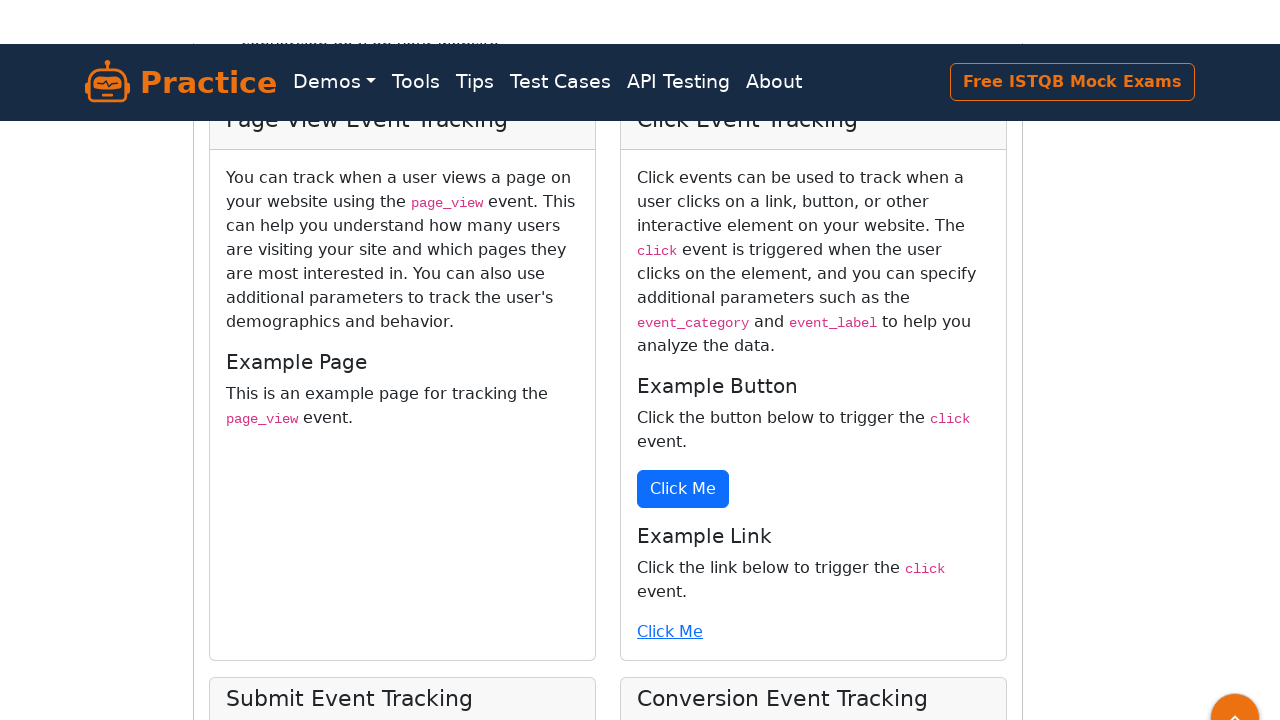

Clicked submit button to submit form at (267, 400) on button[type='submit']
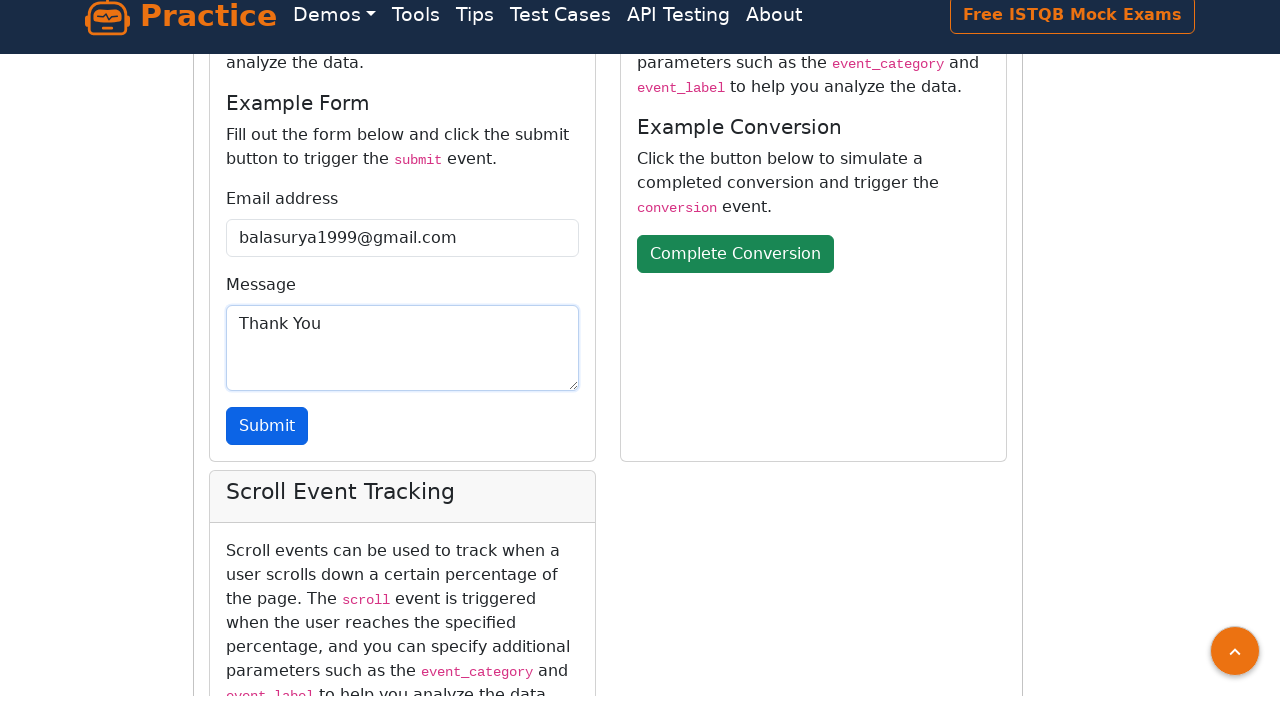

Form submission event tracked - flash message appeared
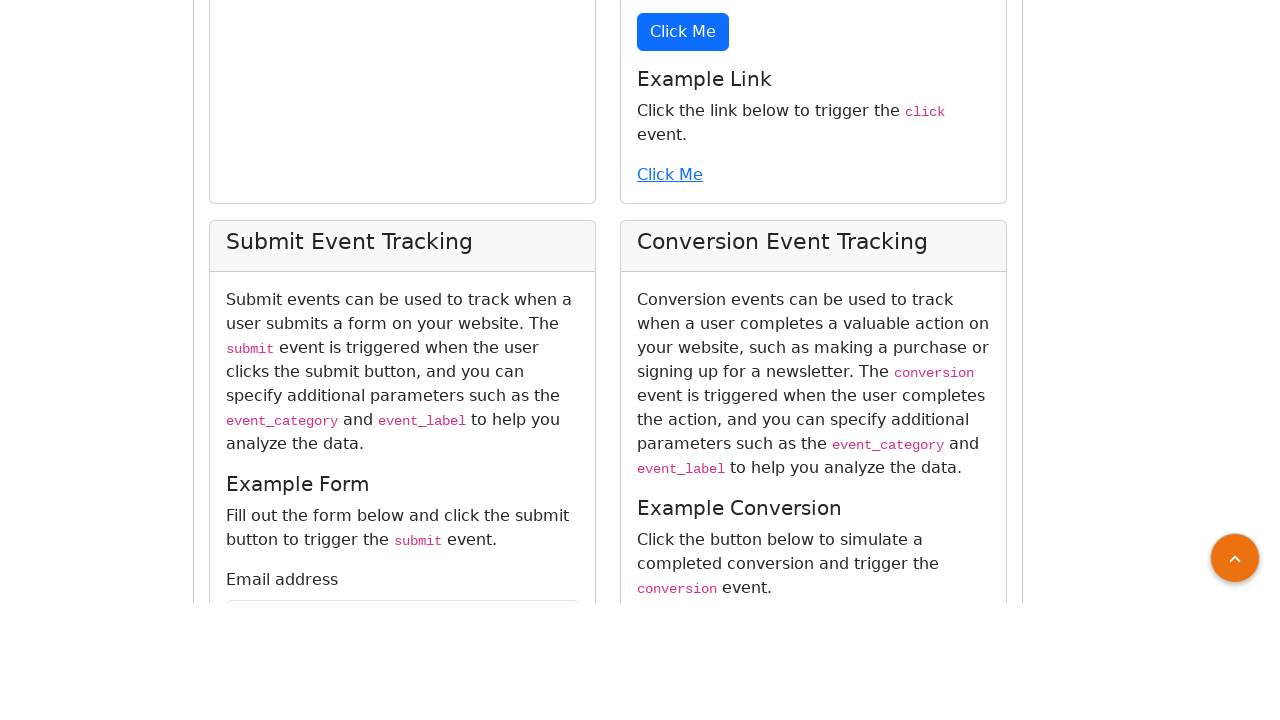

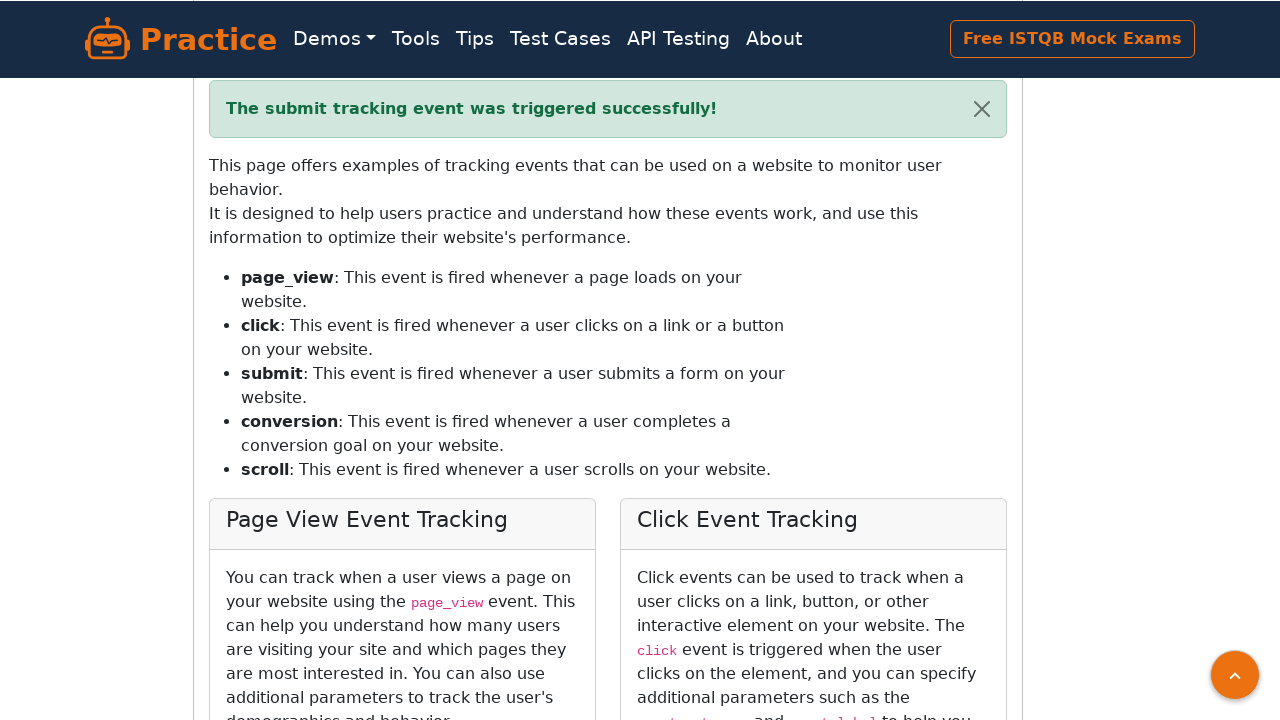